Tests a signup/contact form submission by filling in first name, last name, and email fields, then clicking the submit button.

Starting URL: http://secure-retreat-92358.herokuapp.com/

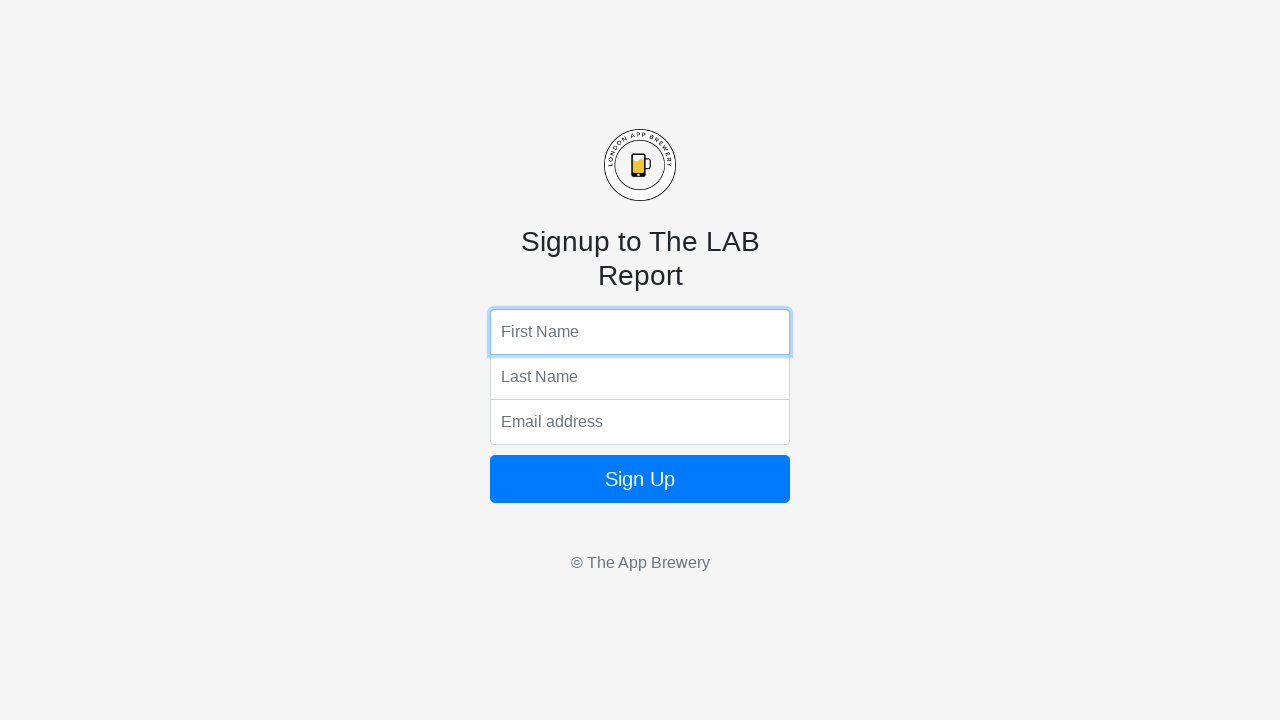

Filled first name field with 'Noah' on input[name='fName']
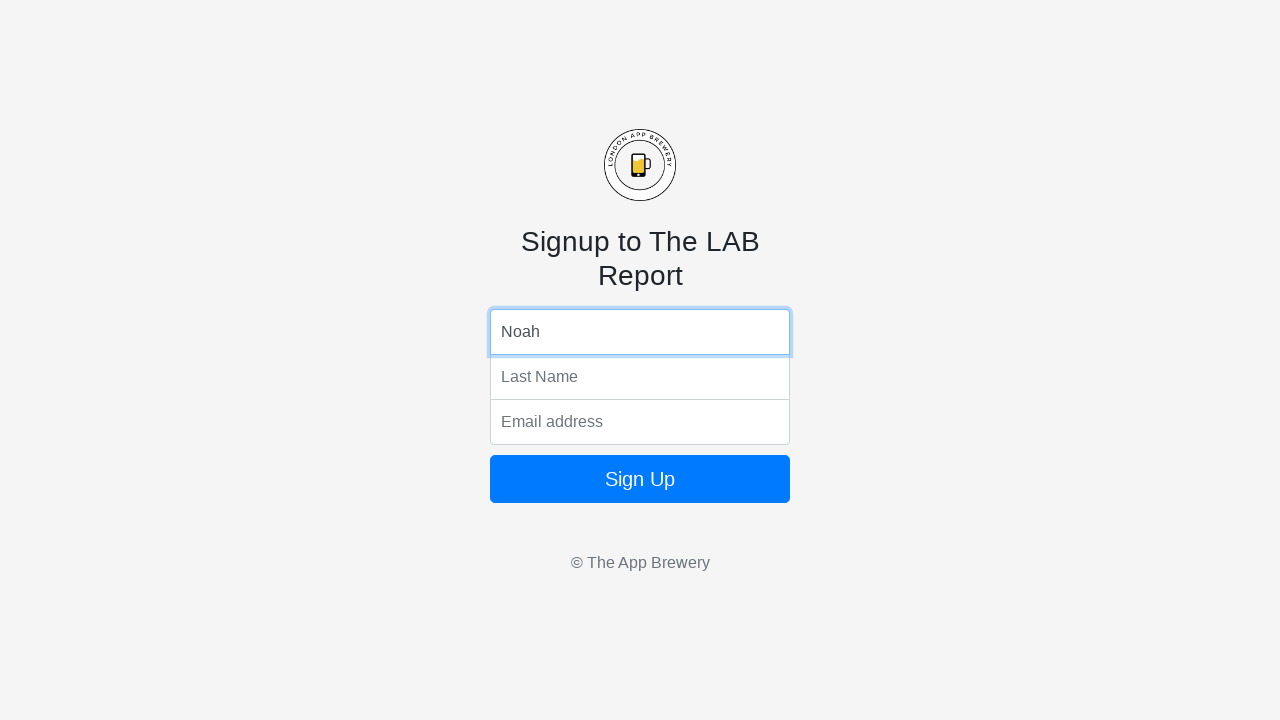

Filled last name field with 'Thomlison' on input[name='lName']
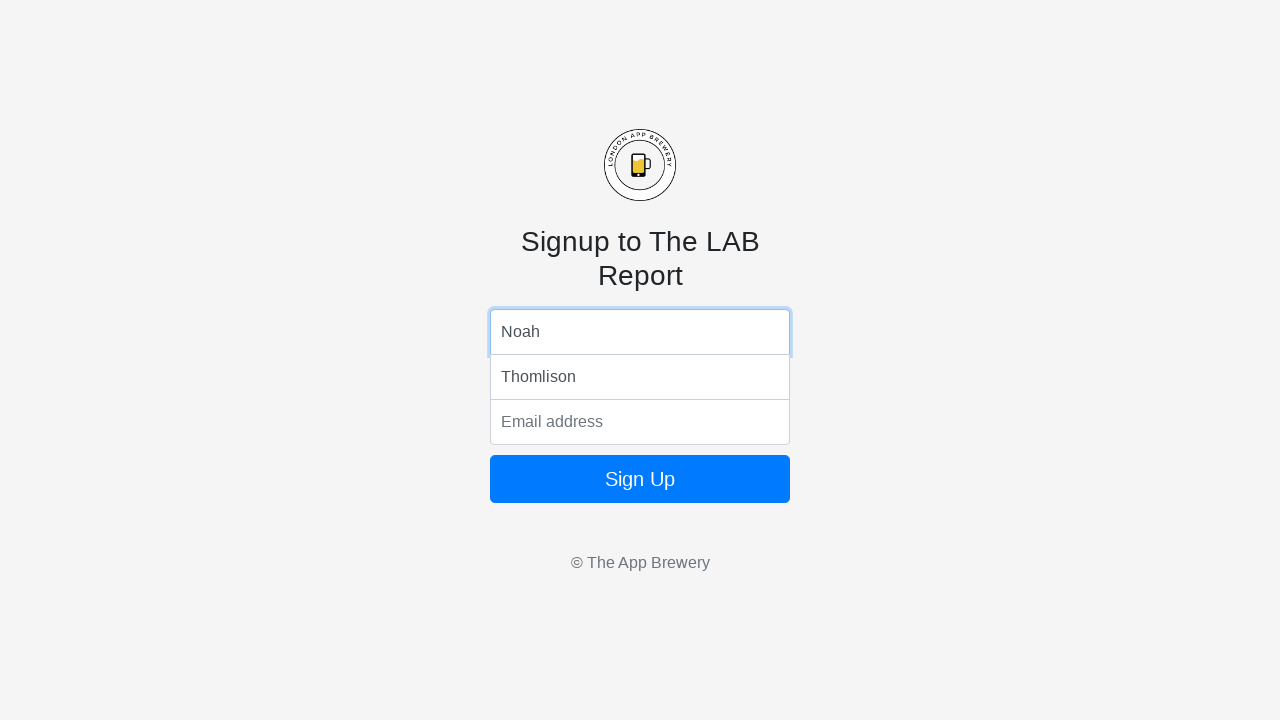

Filled email field with 'noahthomlison@gmail.com' on input[name='email']
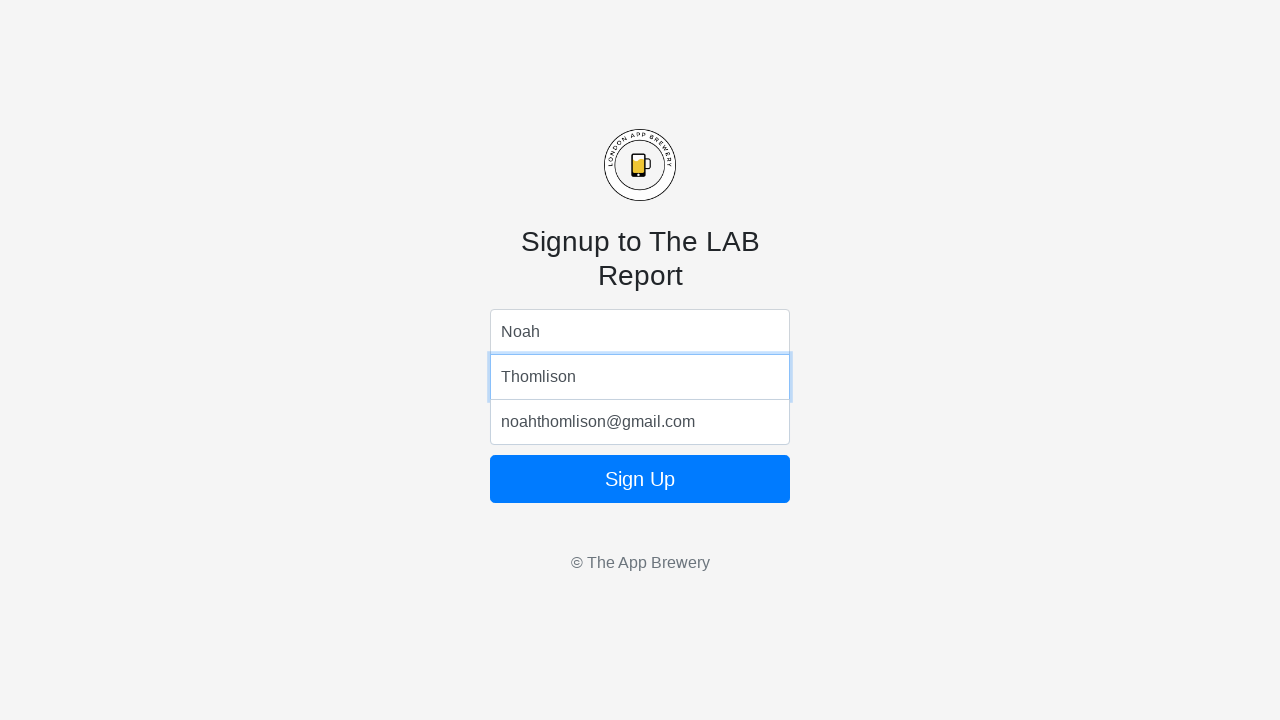

Clicked form submit button at (640, 479) on xpath=//html/body/form/button
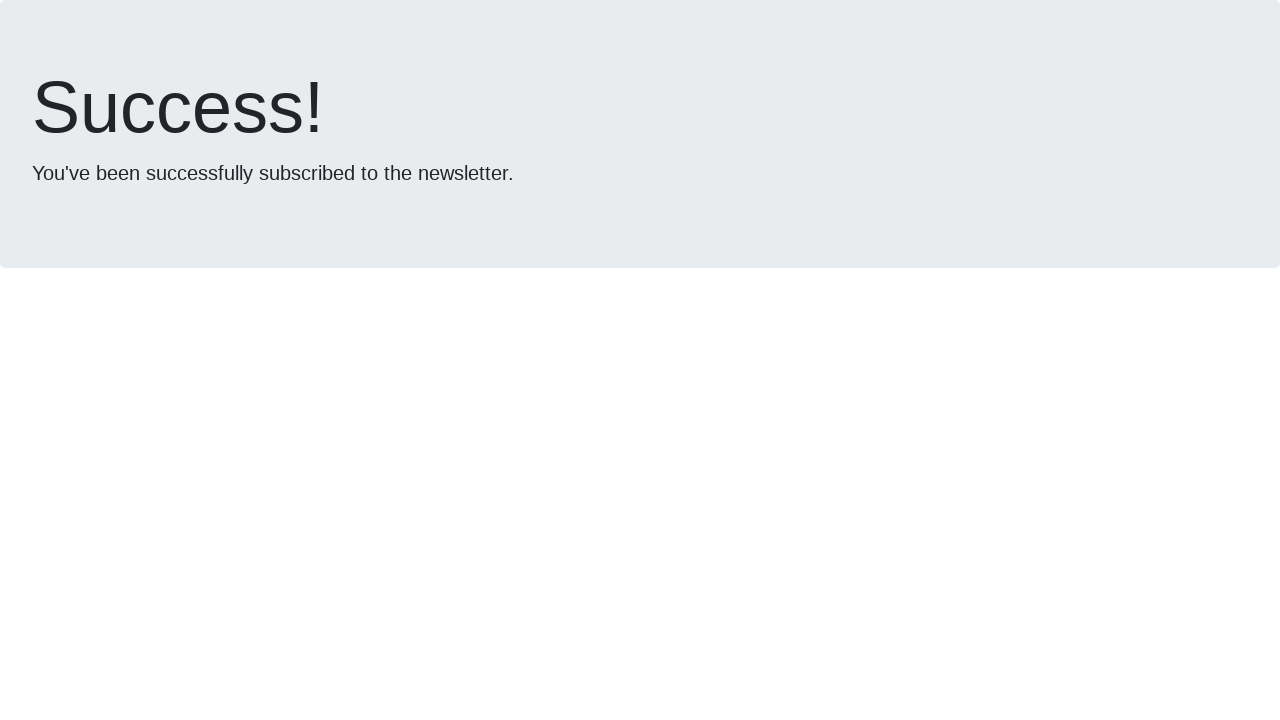

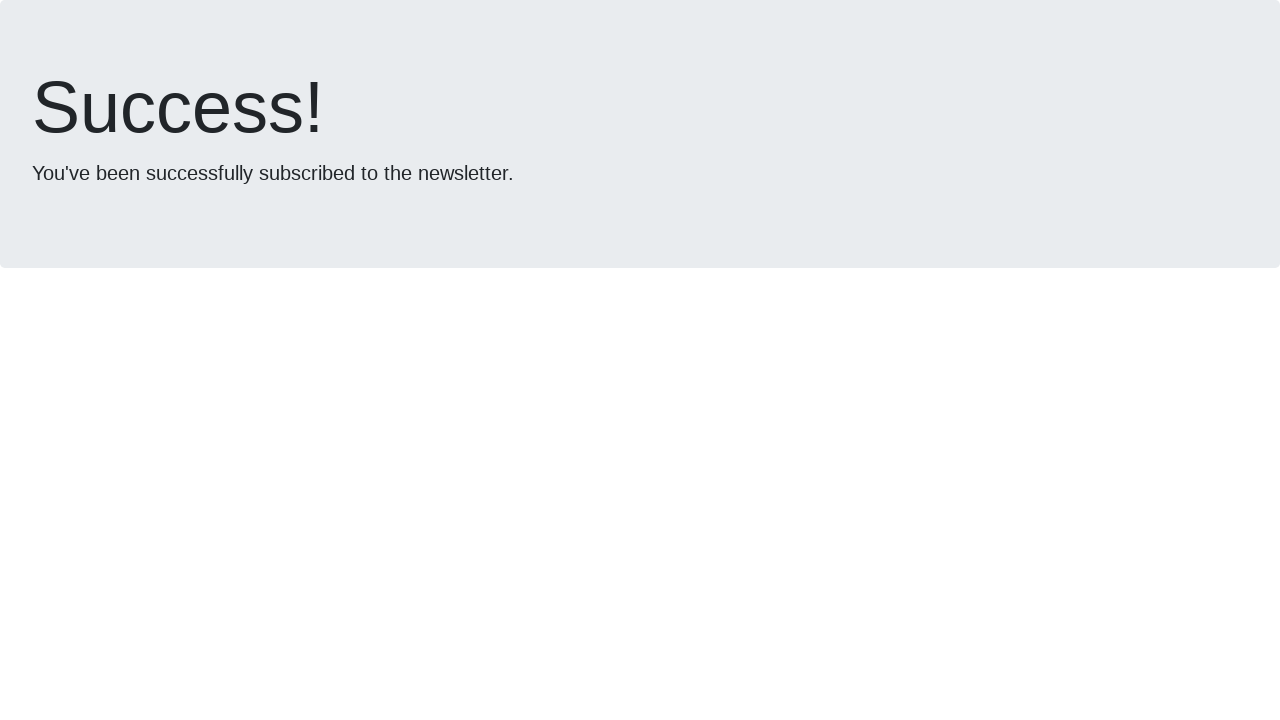